Tests form submission with all mandatory fields filled: first name, last name, gender, and mobile number, then verifies a popup appears after submission.

Starting URL: https://demoqa.com/automation-practice-form

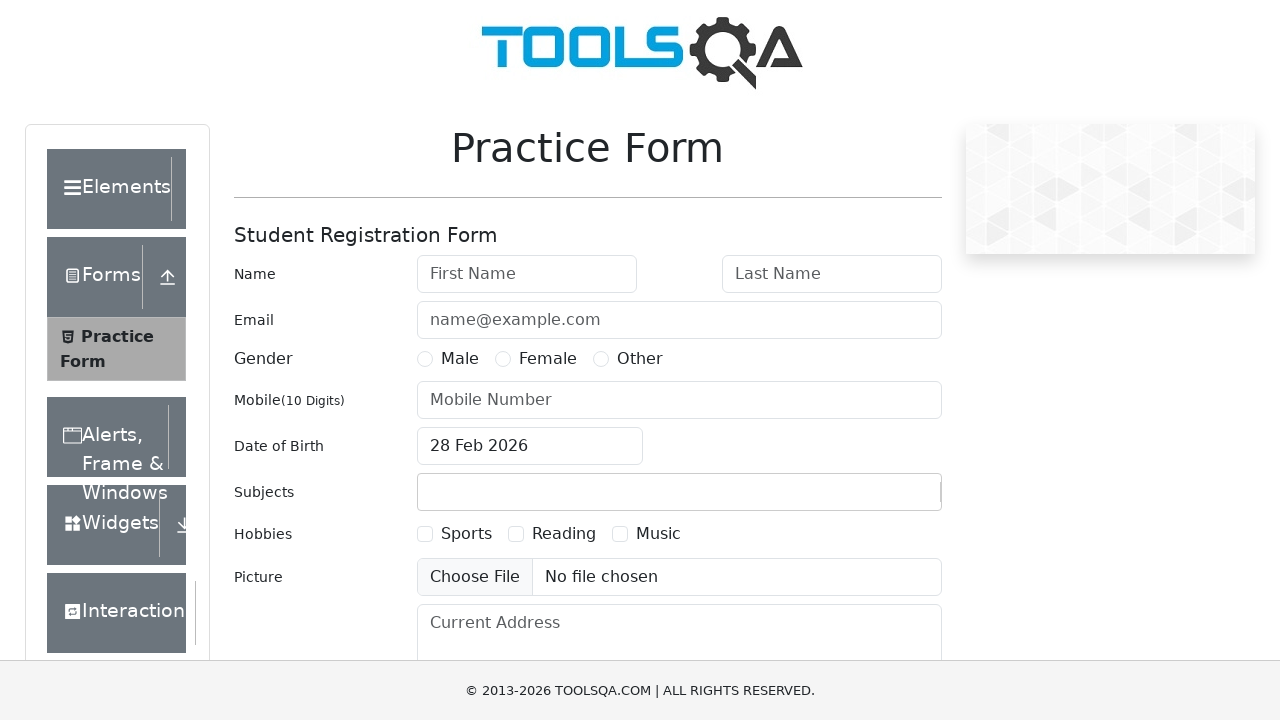

Filled first name field with 'Hello' on #firstName
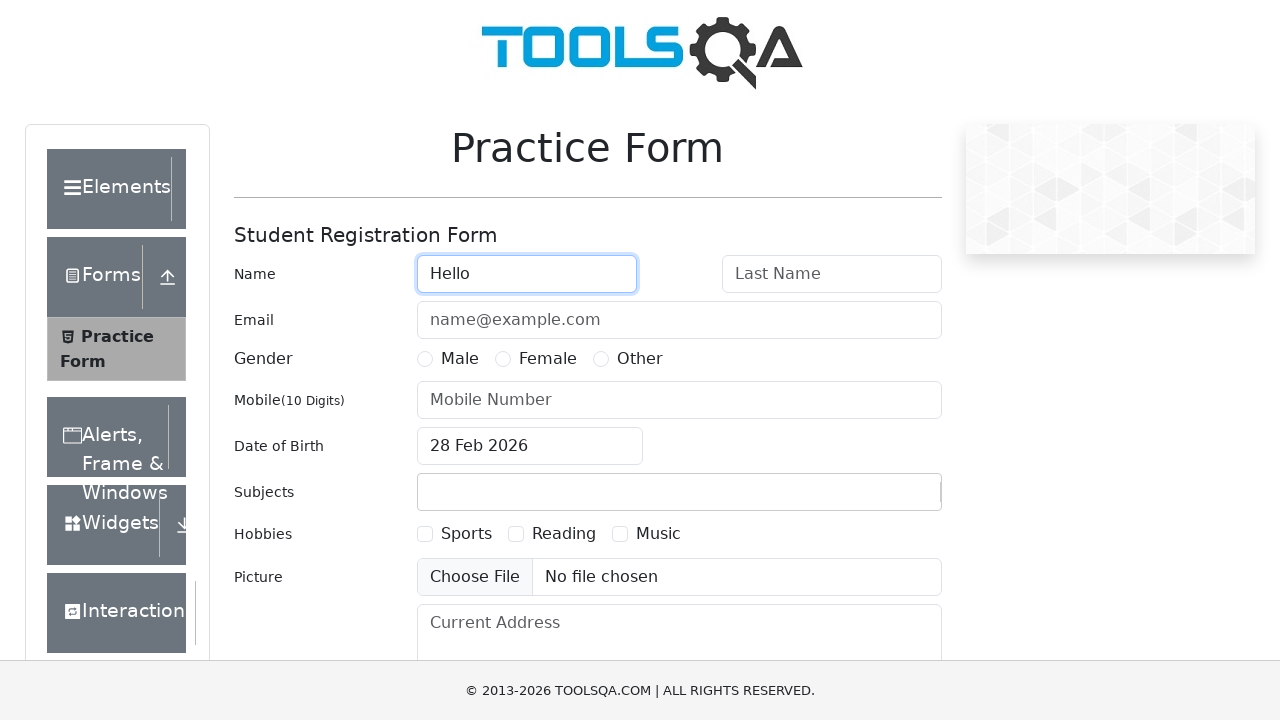

Filled last name field with 'Guys' on #lastName
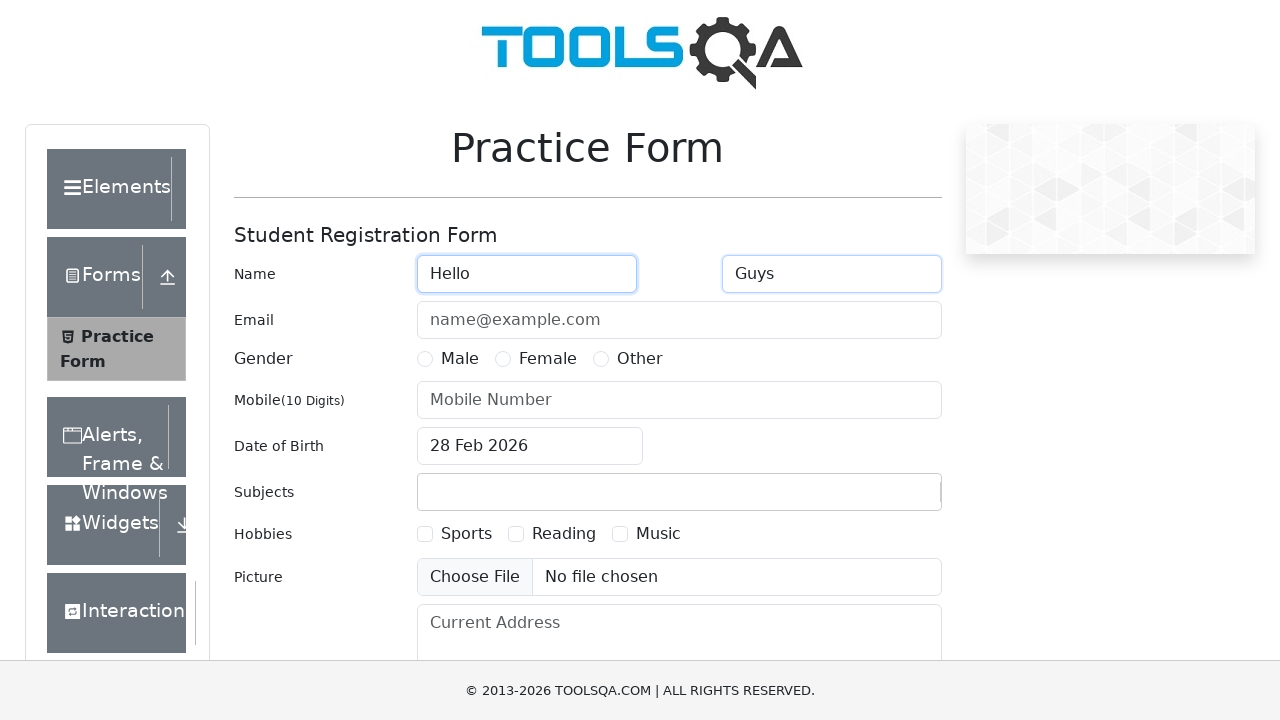

Selected female gender option at (548, 359) on label[for='gender-radio-2']
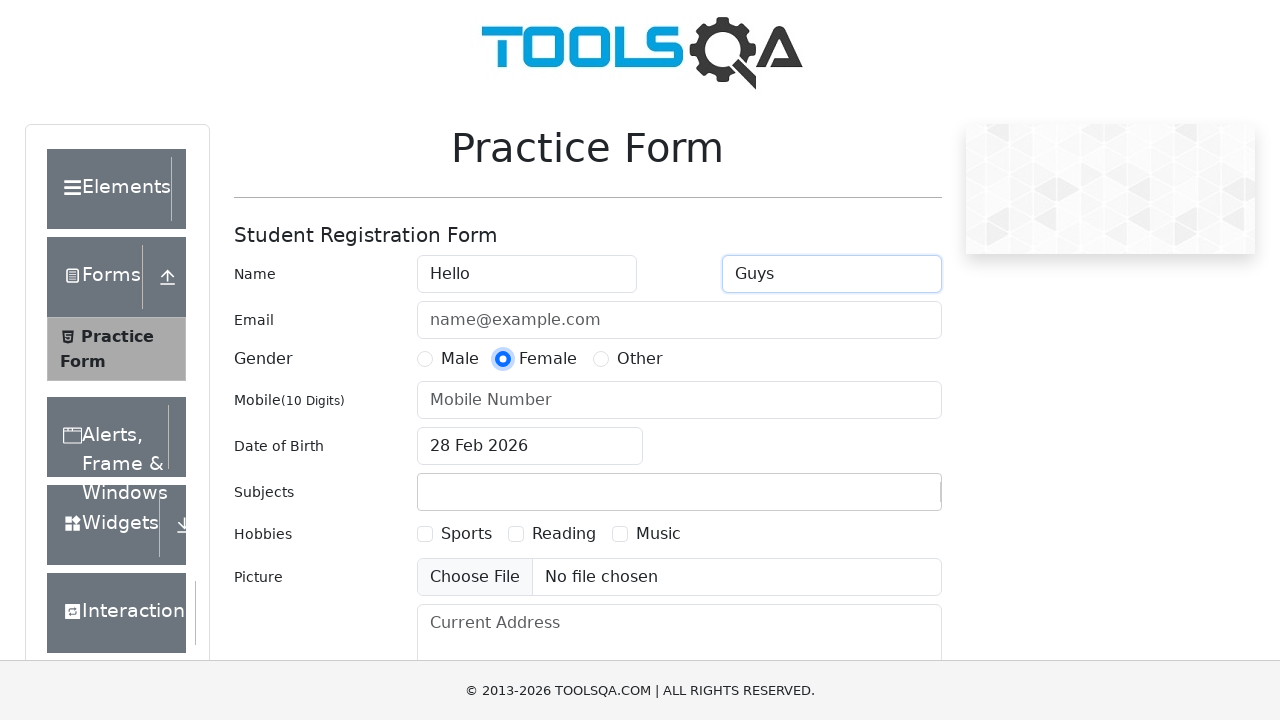

Filled mobile number field with '0123456789' on #userNumber
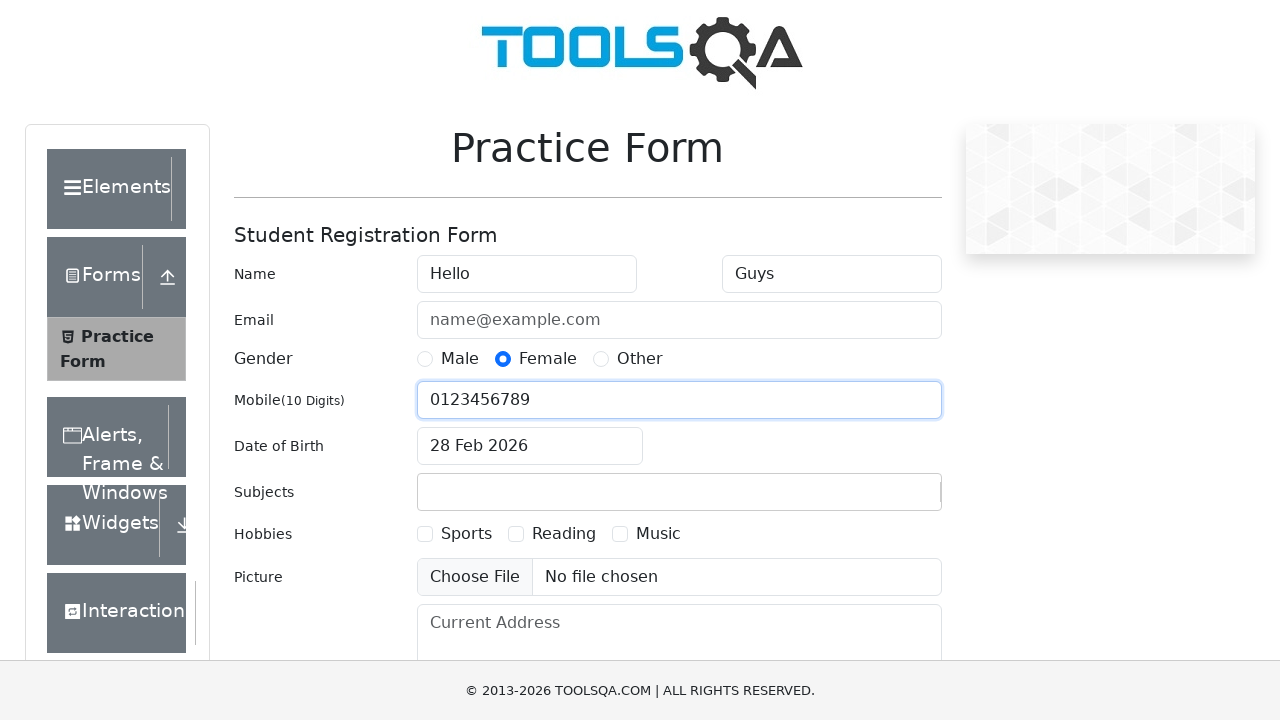

Clicked submit button to submit the form at (885, 499) on #submit
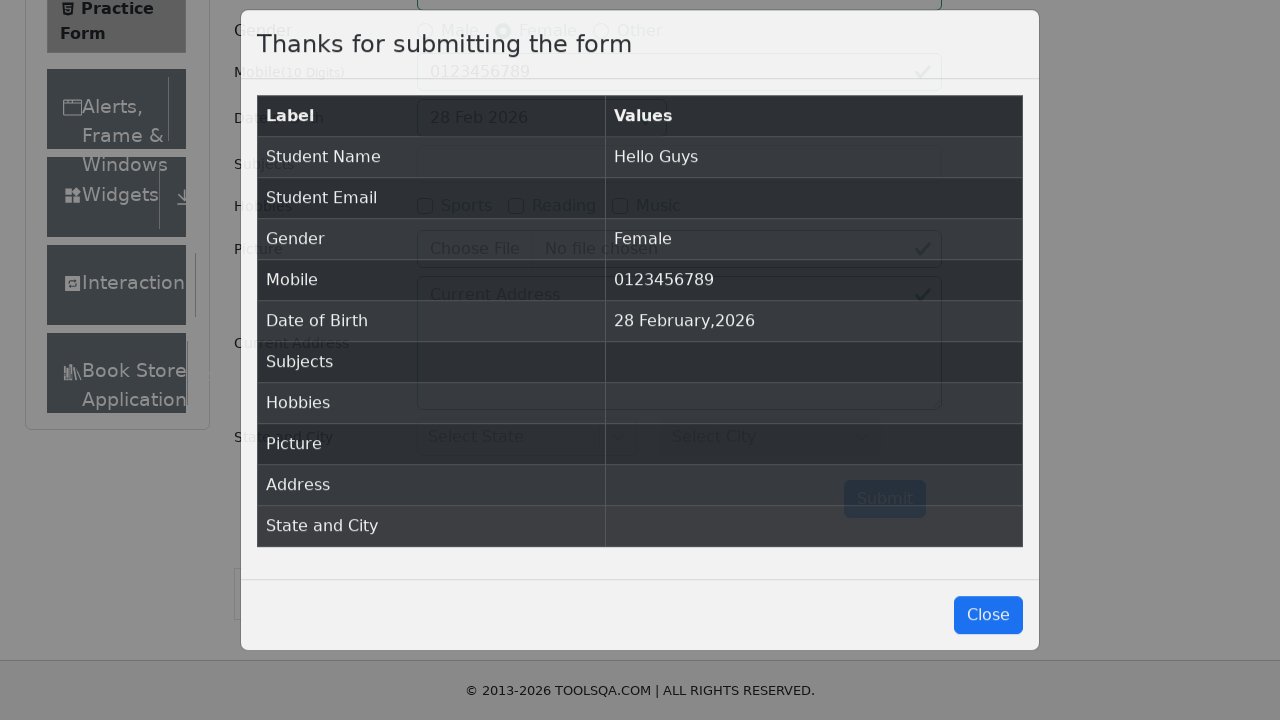

Form submission popup appeared with modal title
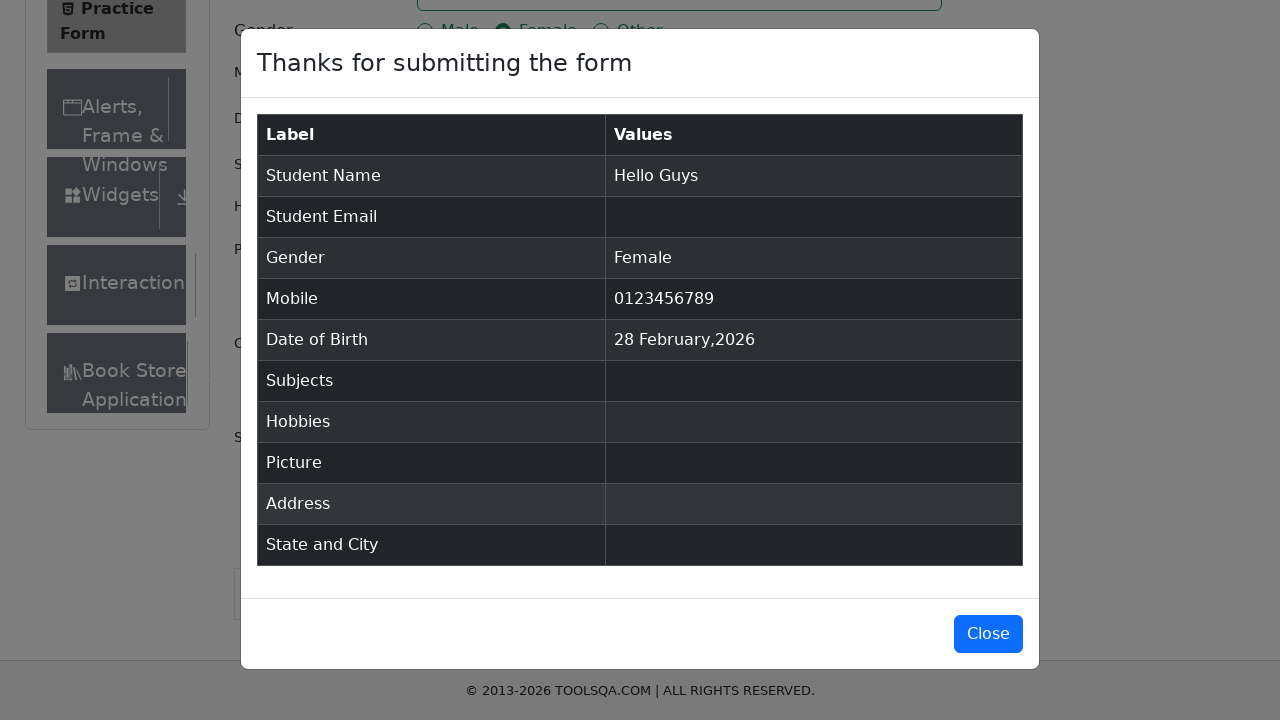

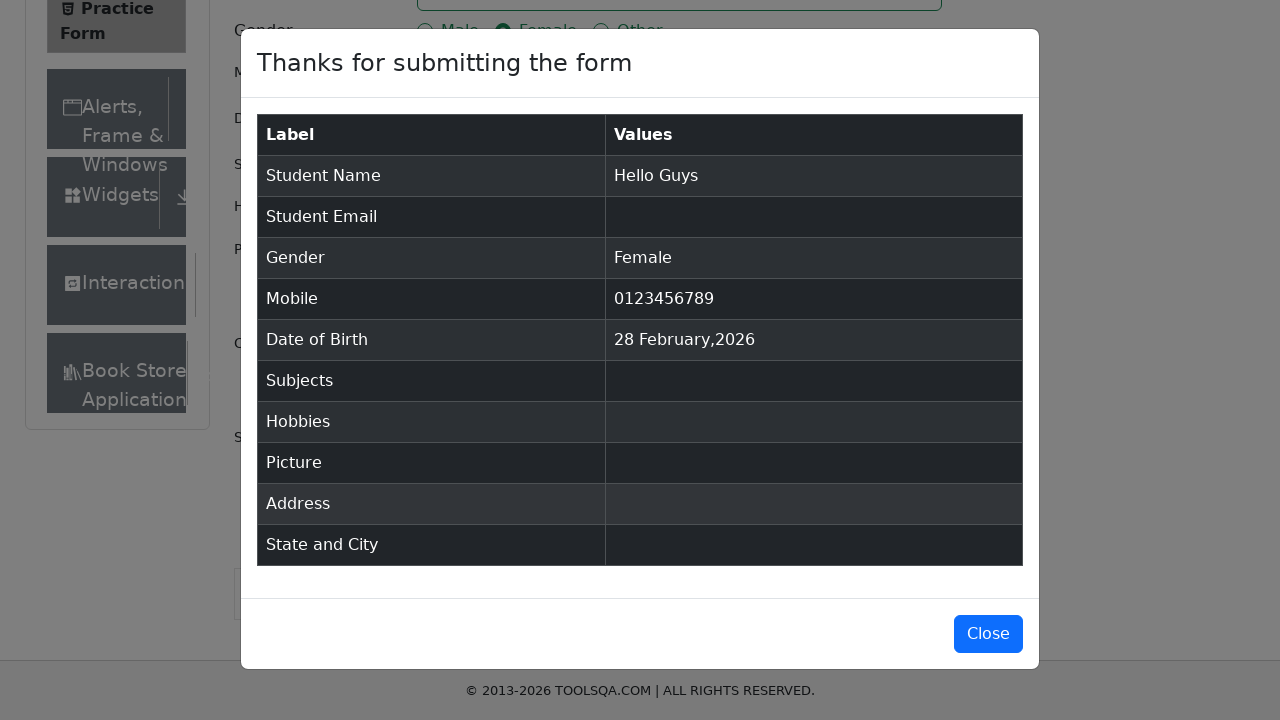